Navigates to a healthcare appointment demo site and clicks the "Make Appointment" button to test the navigation flow.

Starting URL: https://katalon-demo-cura.herokuapp.com/

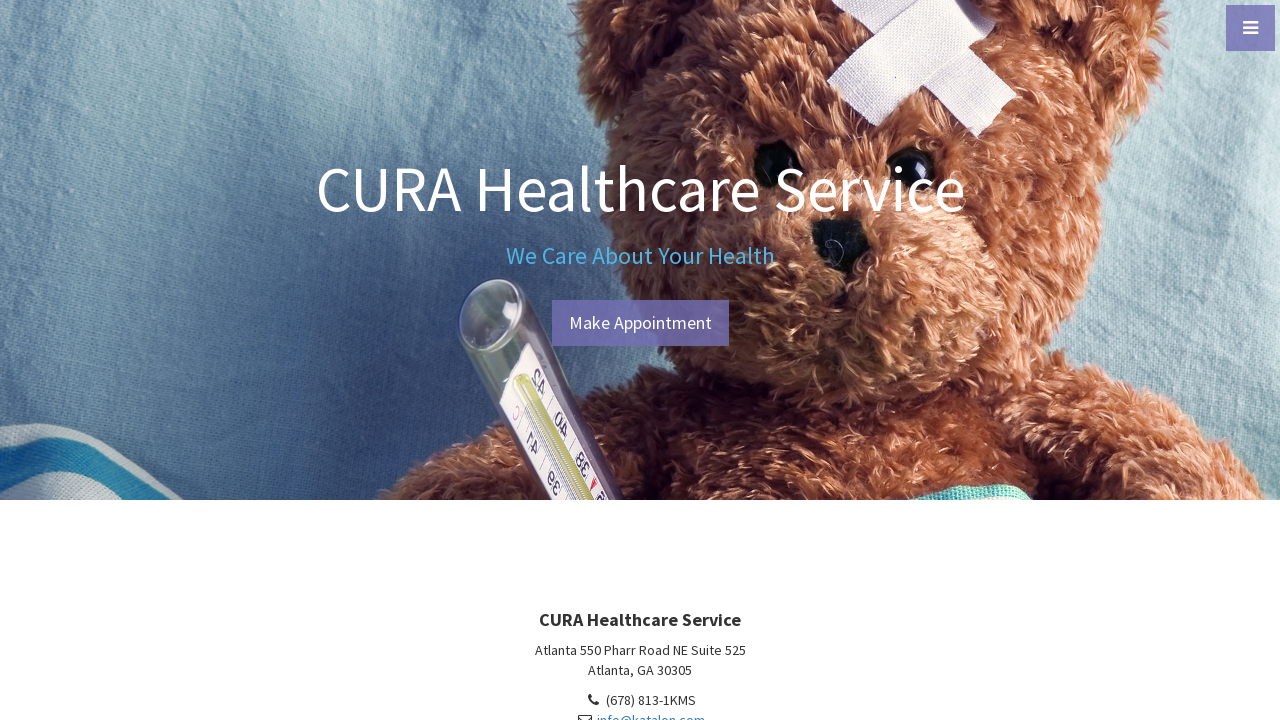

Clicked the 'Make Appointment' button at (640, 323) on xpath=//a[contains(text(),'Make')]
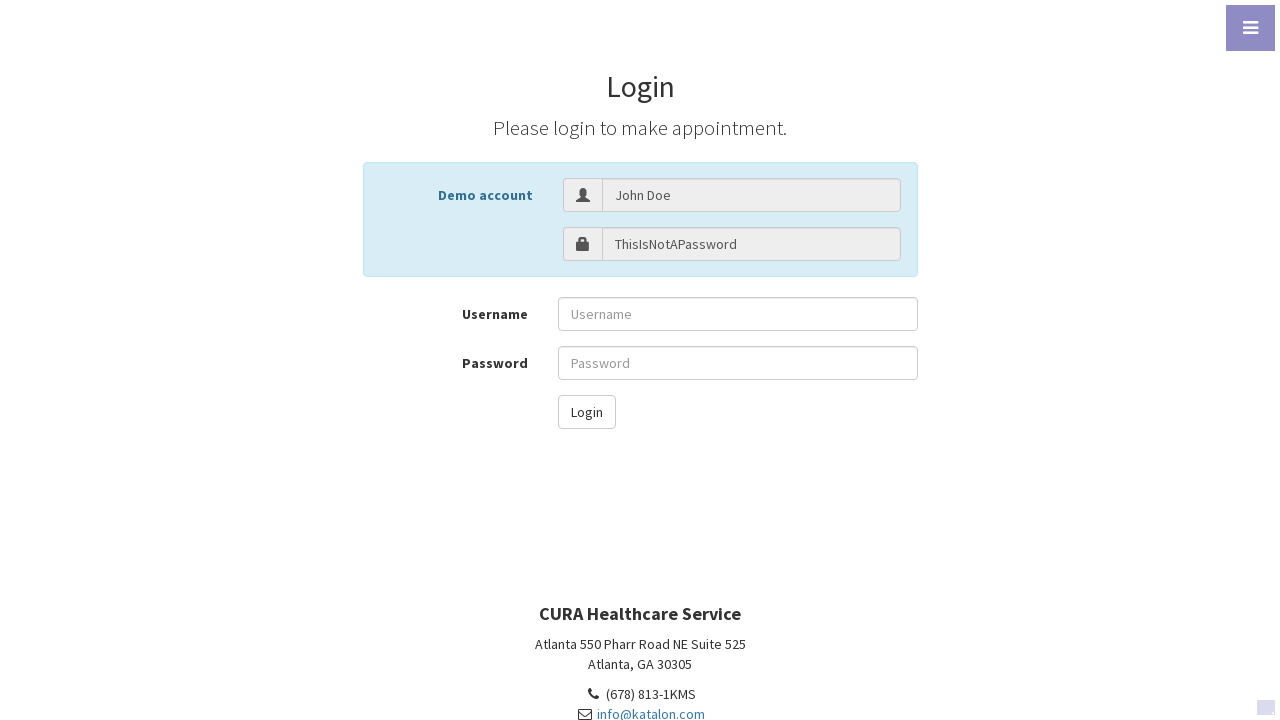

Navigation completed and page loaded
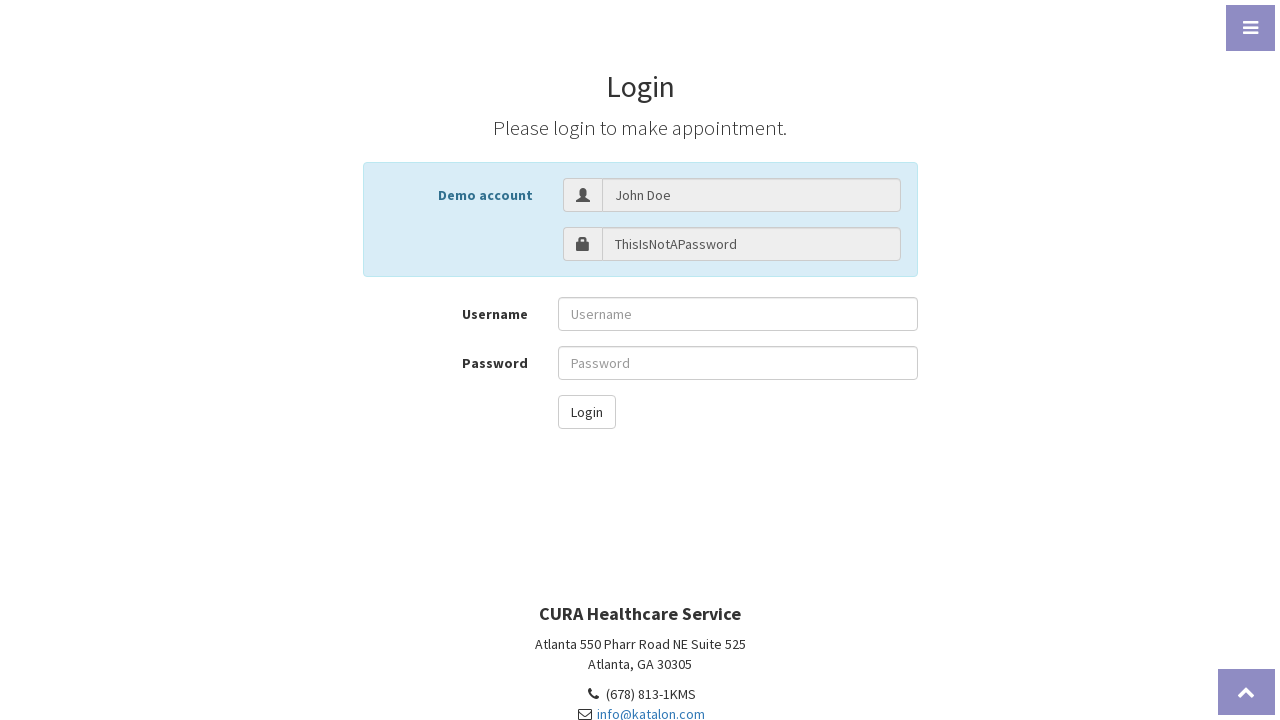

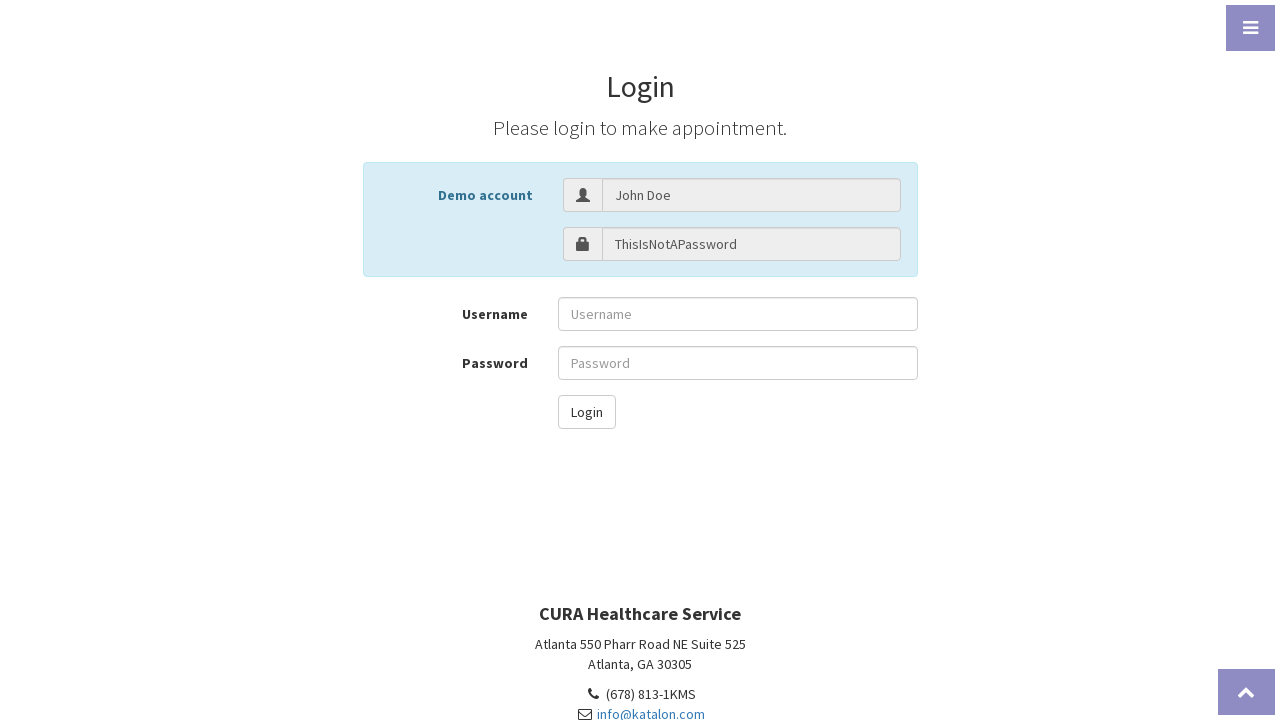